Waits for a price to change to $100, clicks book button, scrolls, fills a calculated answer, and submits

Starting URL: http://suninjuly.github.io/explicit_wait2.html

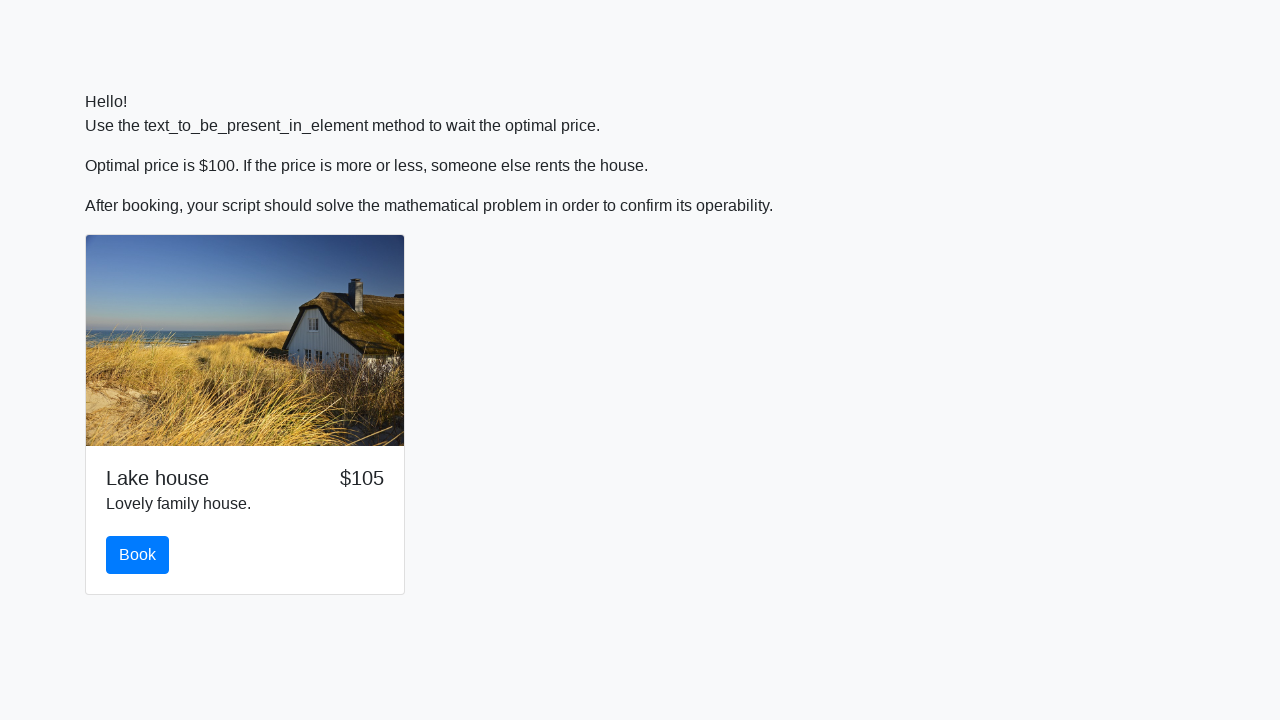

Price element updated to $100
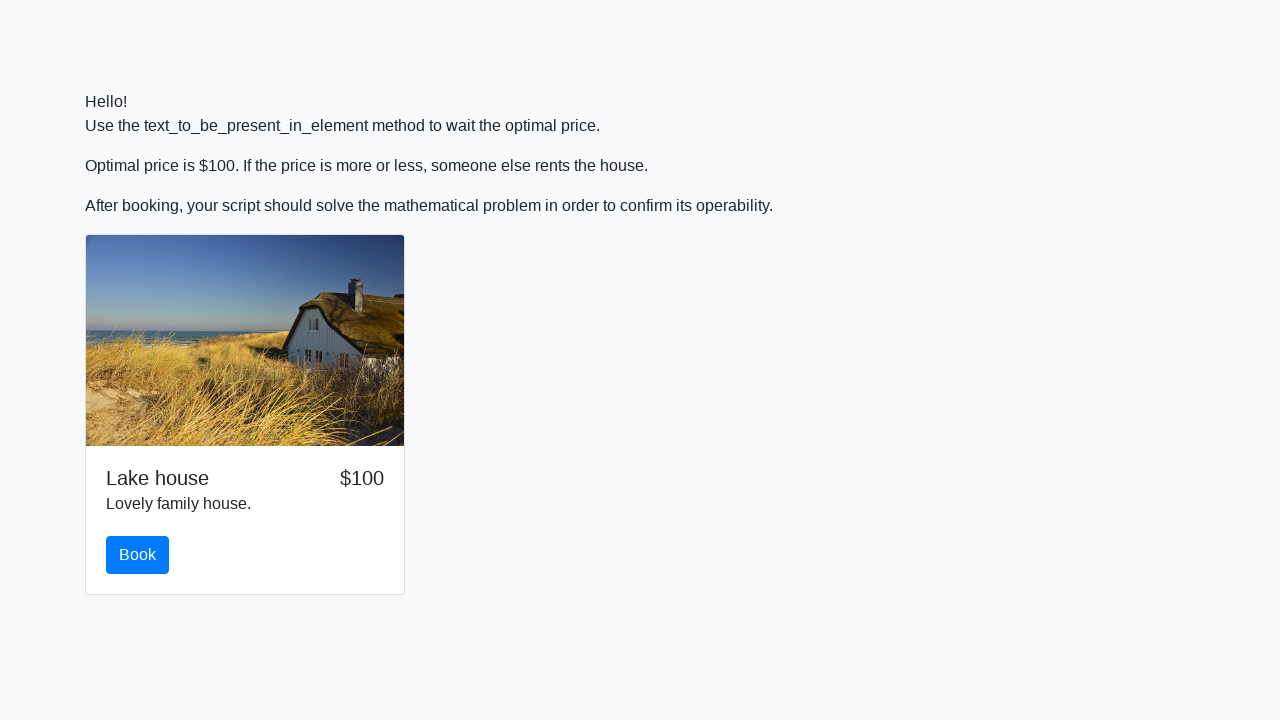

Clicked book button at (138, 555) on #book
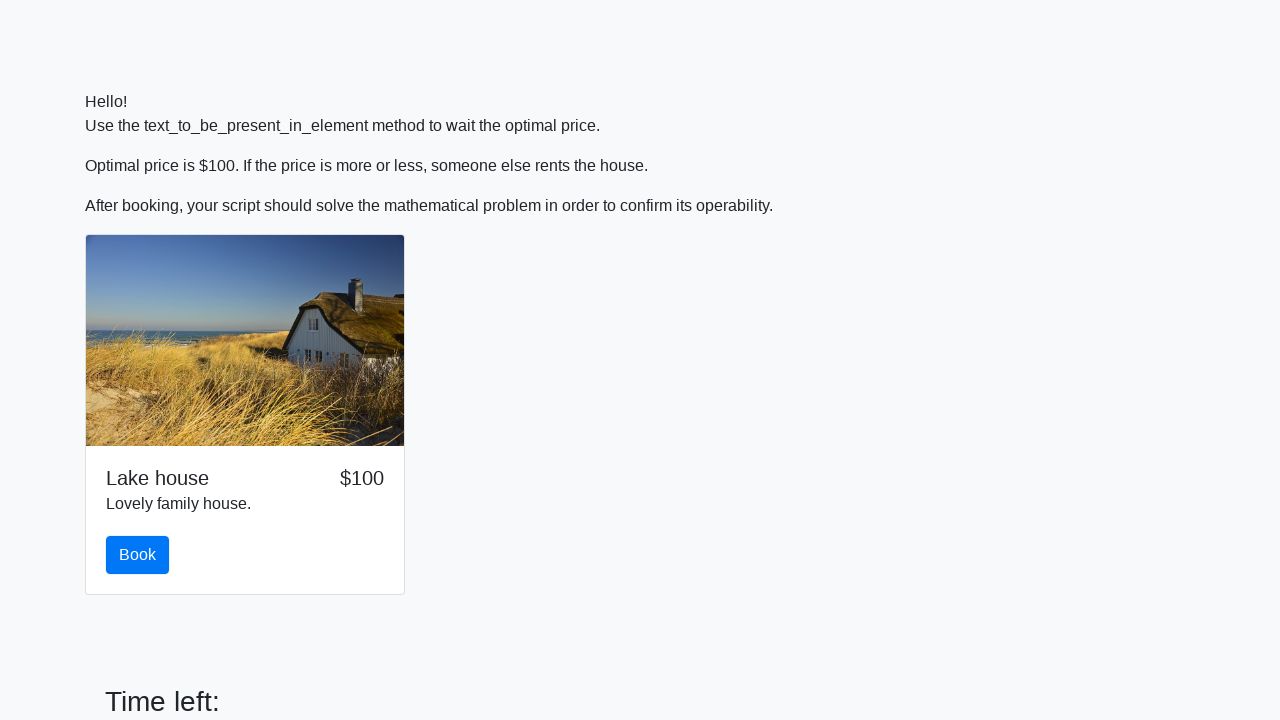

Scrolled down by 500 pixels
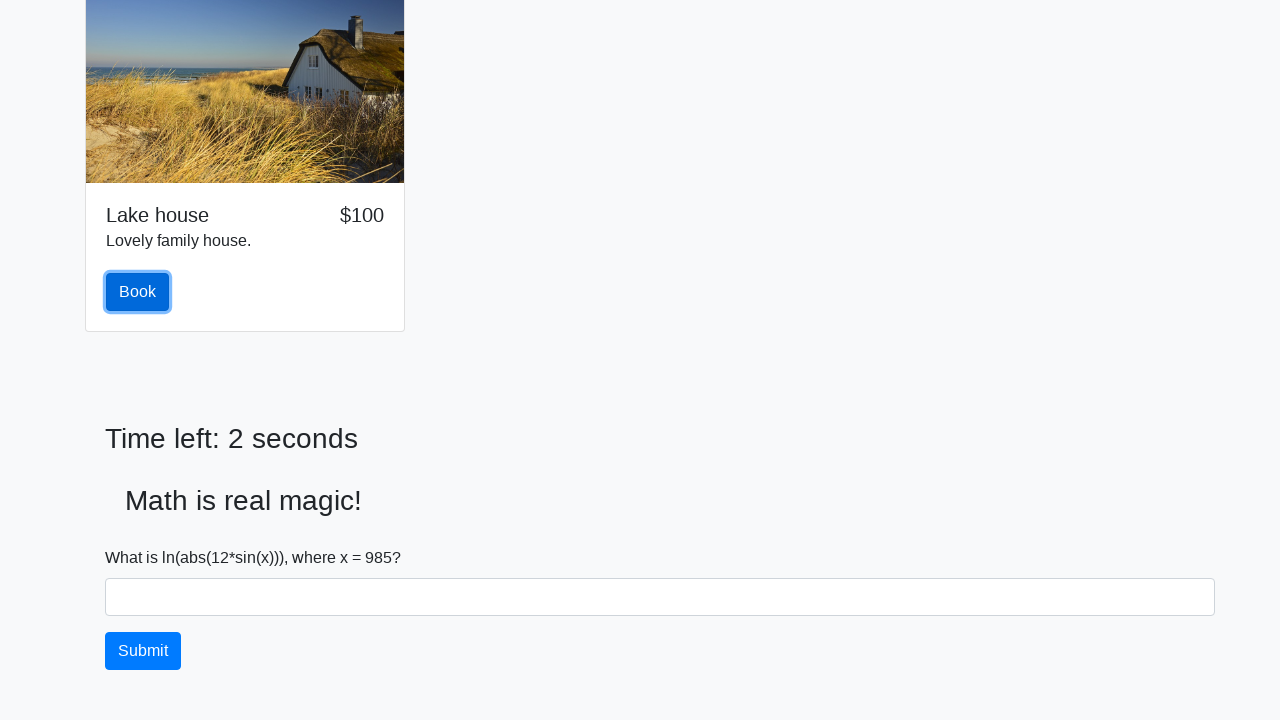

Retrieved x value from input_value element: 985
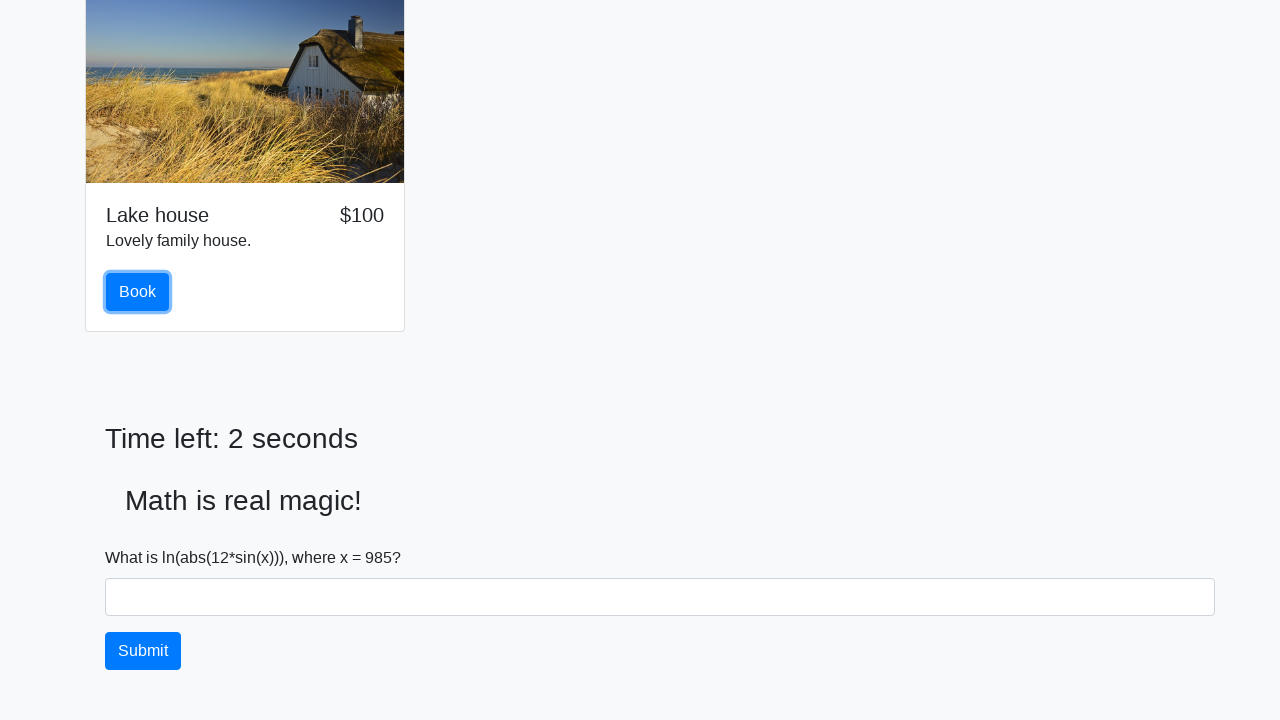

Calculated answer using formula: y = log(abs(12*sin(985))) = 2.4787665048238012
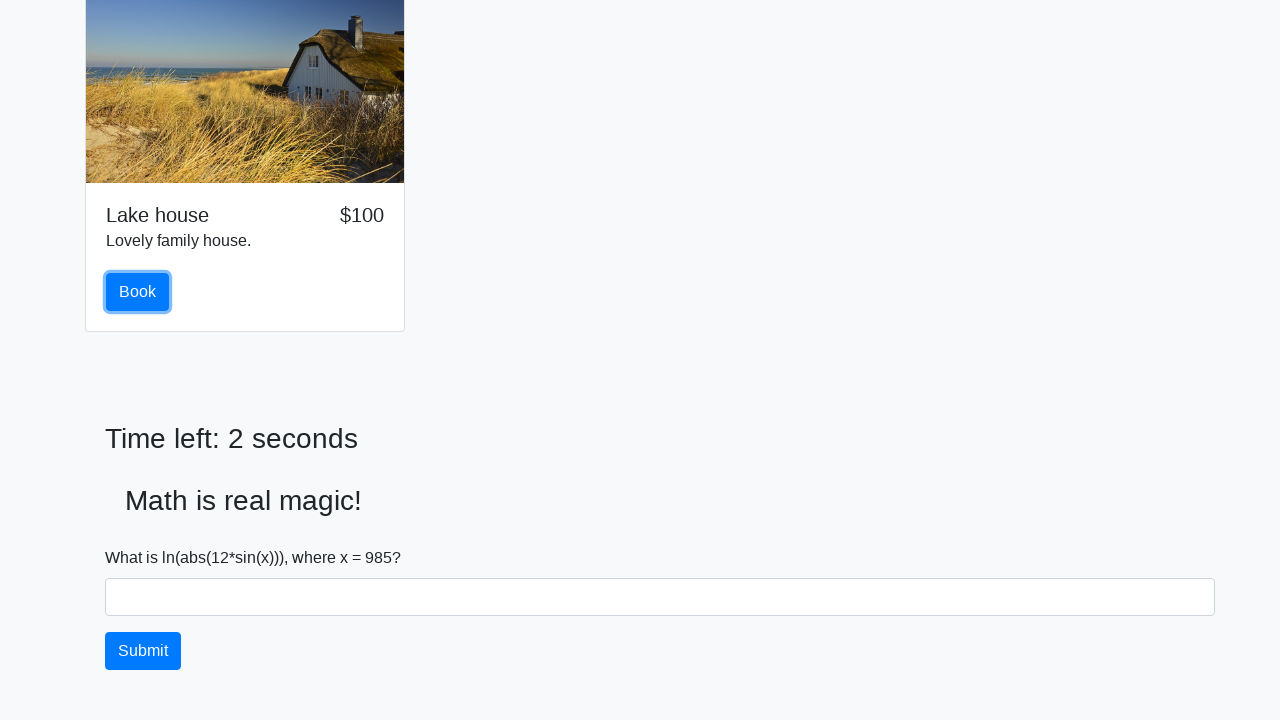

Filled answer field with calculated value: 2.4787665048238012 on #answer
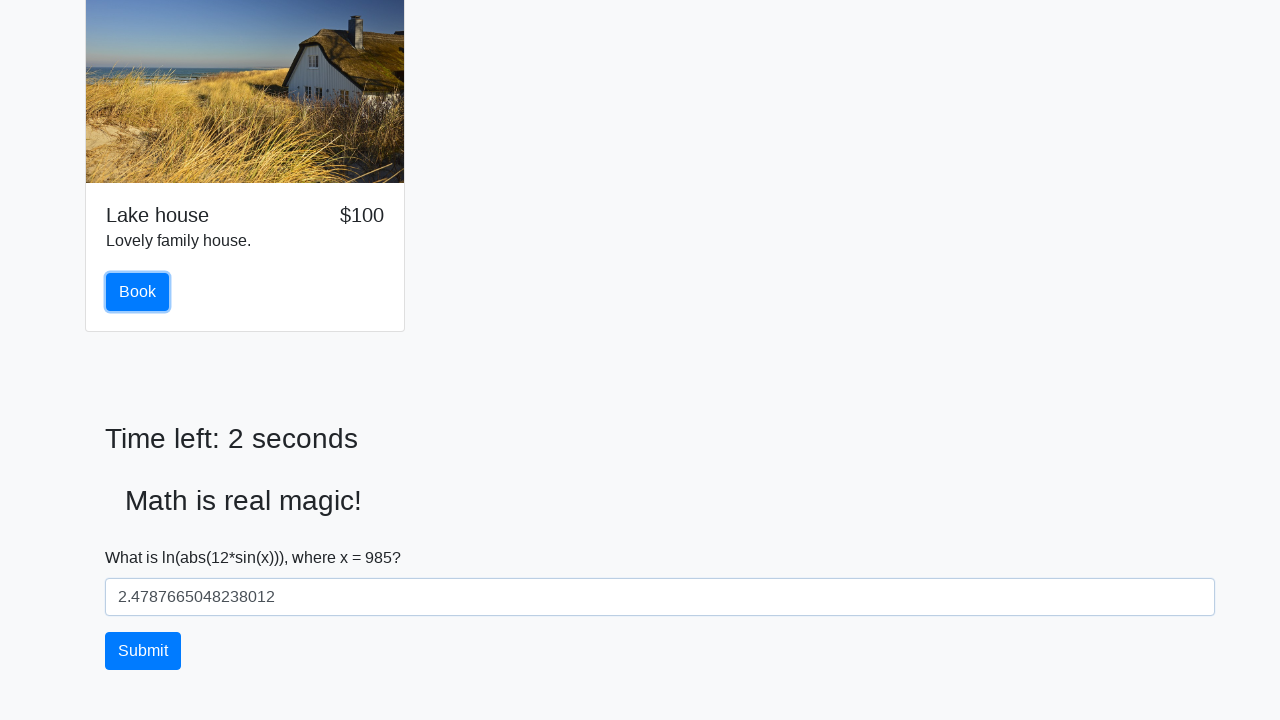

Clicked solve button to submit answer at (143, 651) on #solve
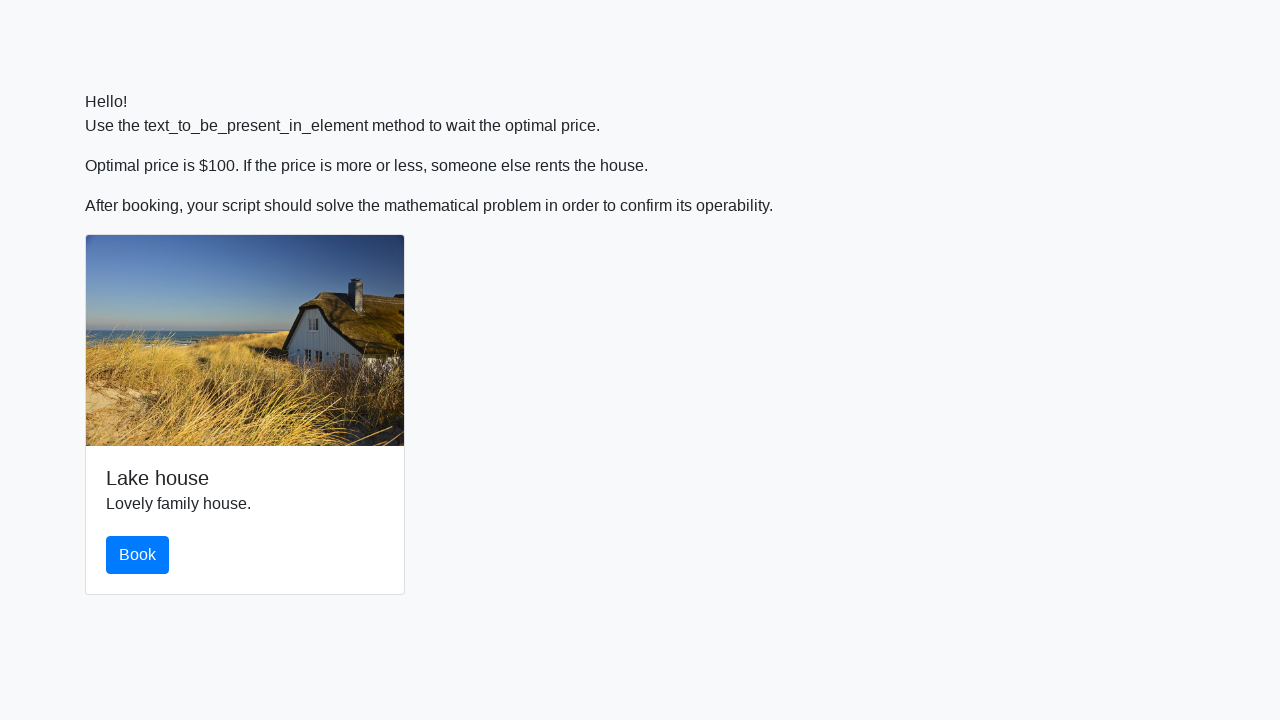

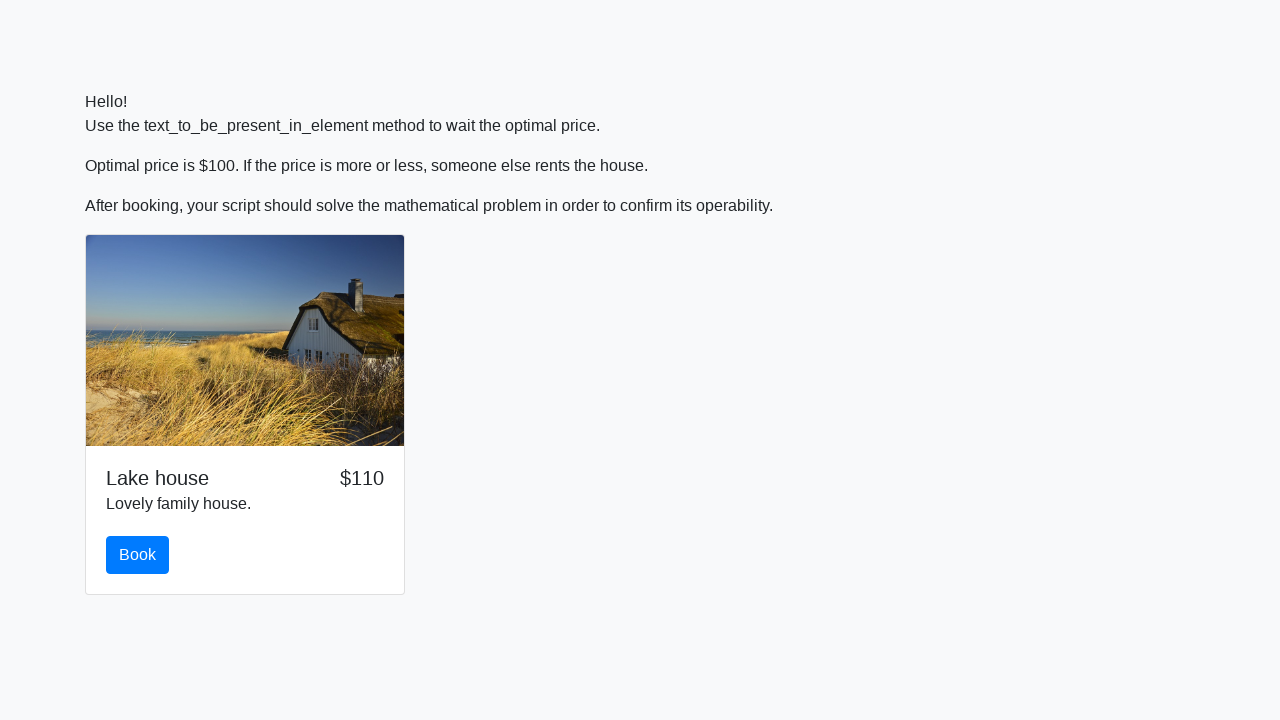